Tests right-click context menu functionality by performing a right-click on a designated area, handling the JavaScript alert, then clicking a link that opens in a new tab and verifying the new page contains the expected heading text.

Starting URL: https://the-internet.herokuapp.com/context_menu

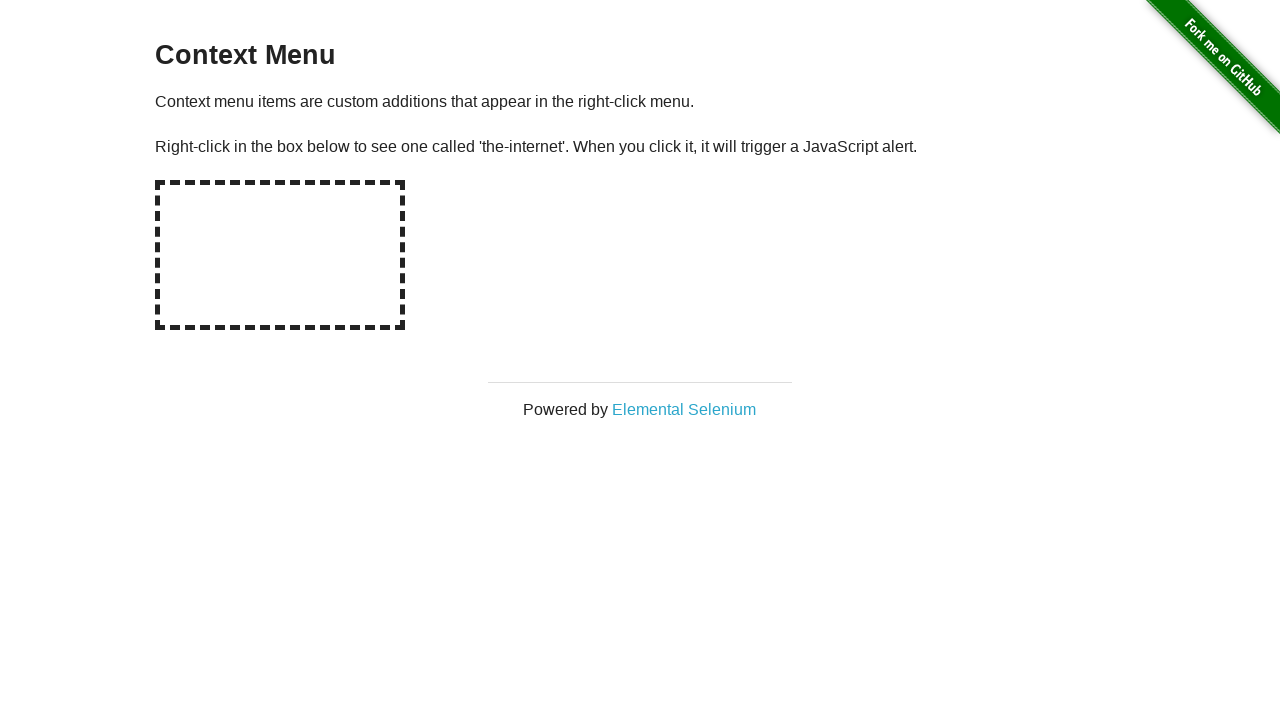

Set up dialog handler to capture and accept alerts
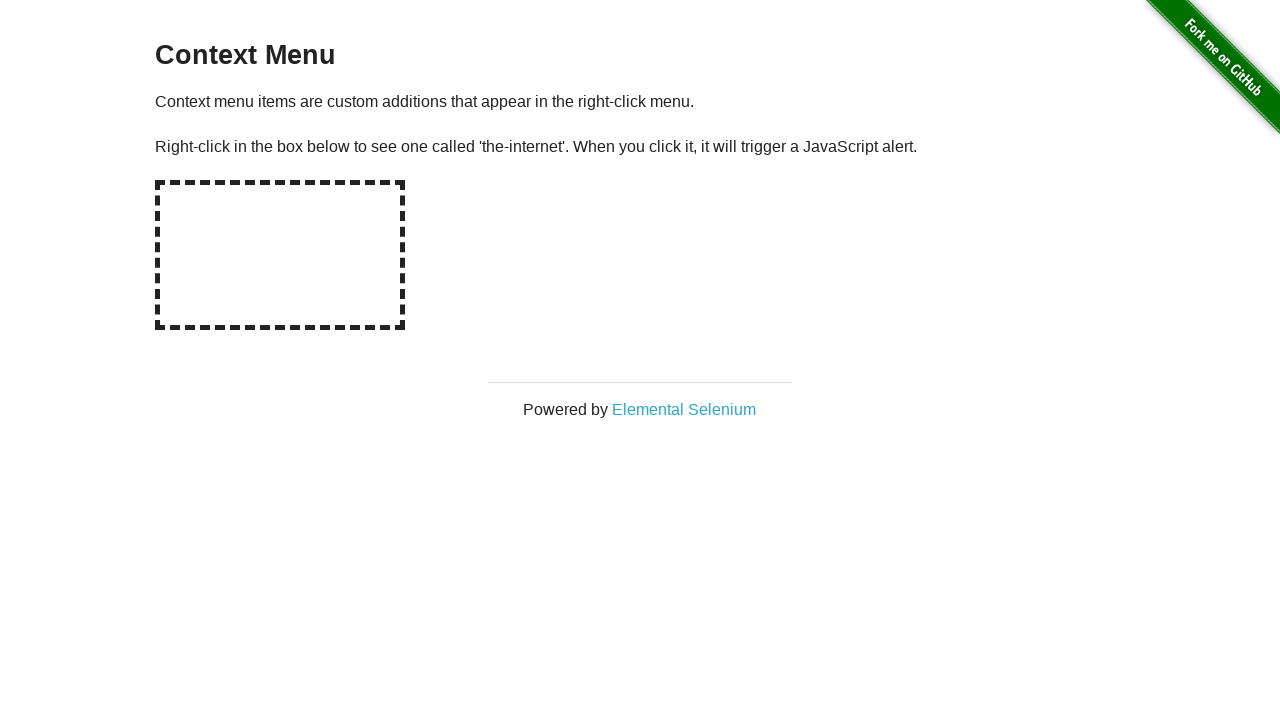

Right-clicked on hot-spot area to trigger context menu at (280, 255) on #hot-spot
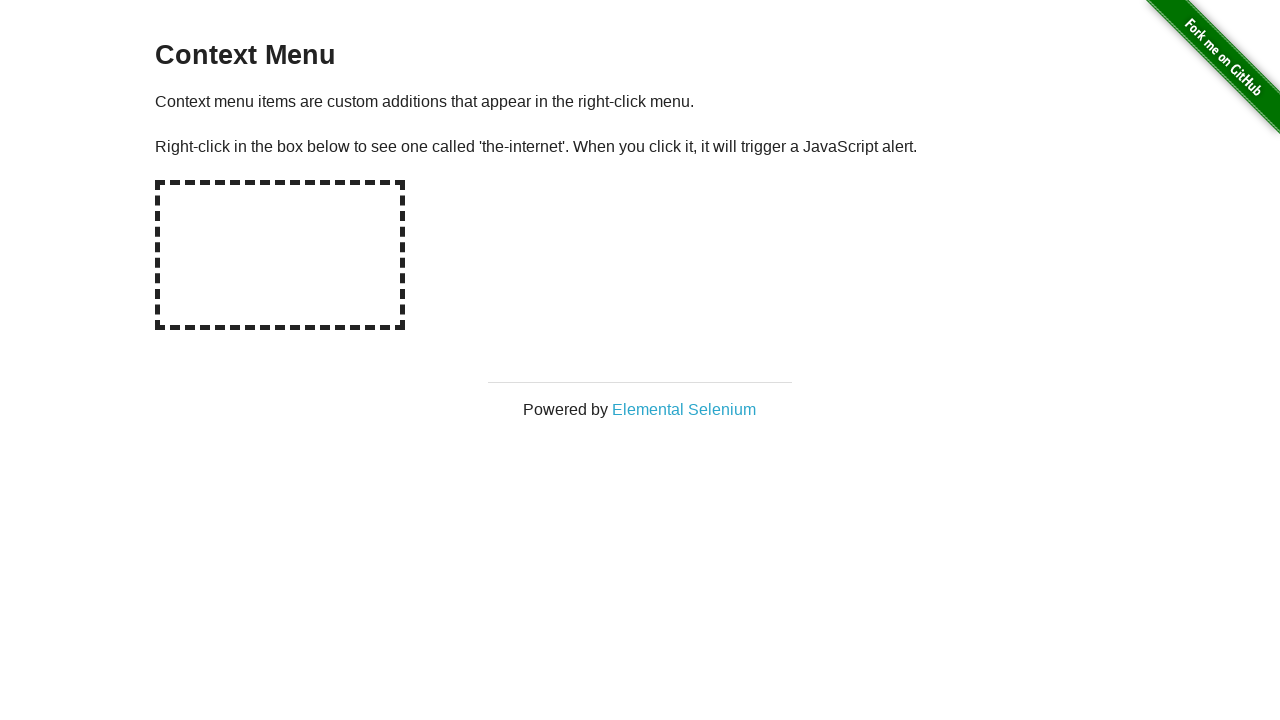

Waited for dialog to be handled
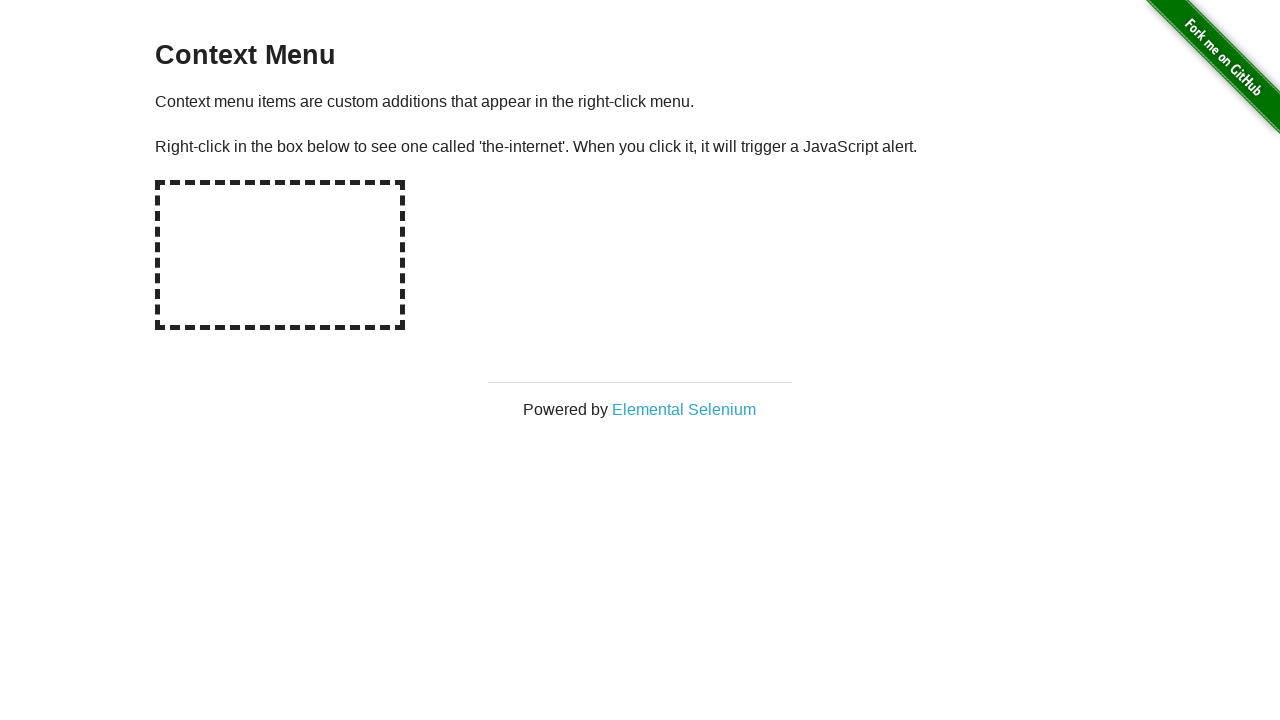

Verified alert message contains 'You selected a context menu'
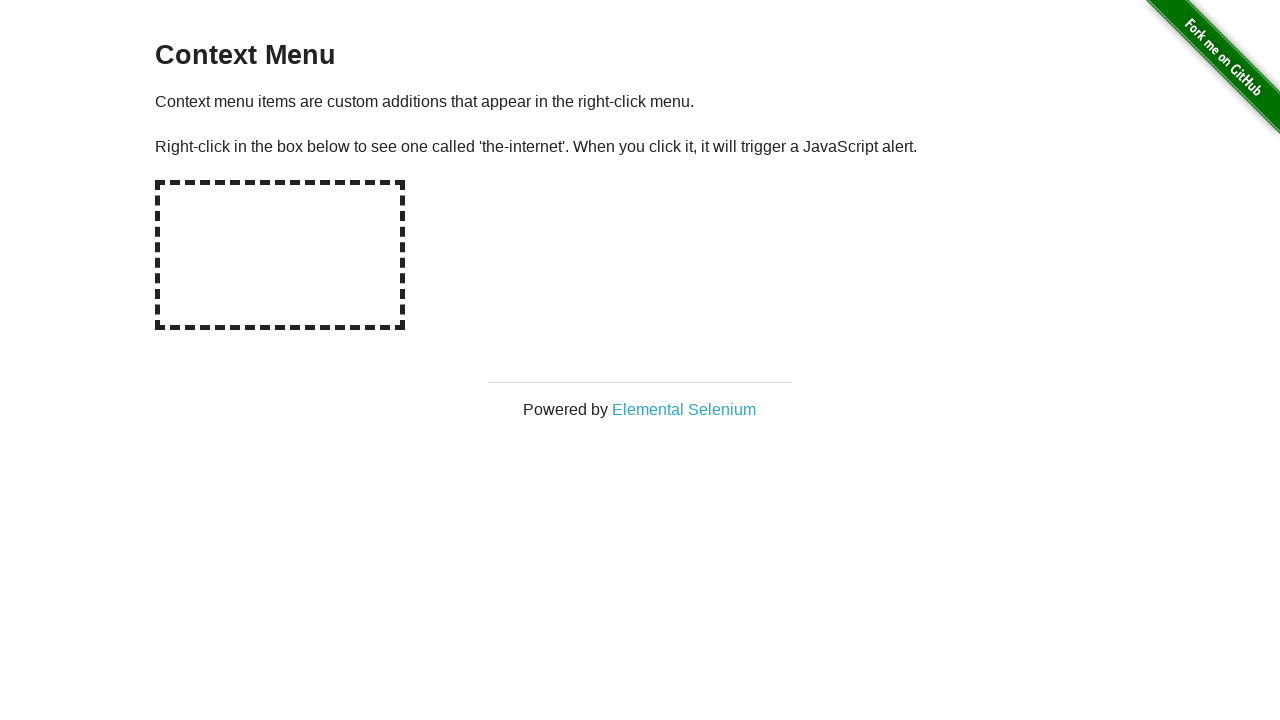

Clicked 'Elemental Selenium' link to open in new tab at (684, 409) on text=Elemental Selenium
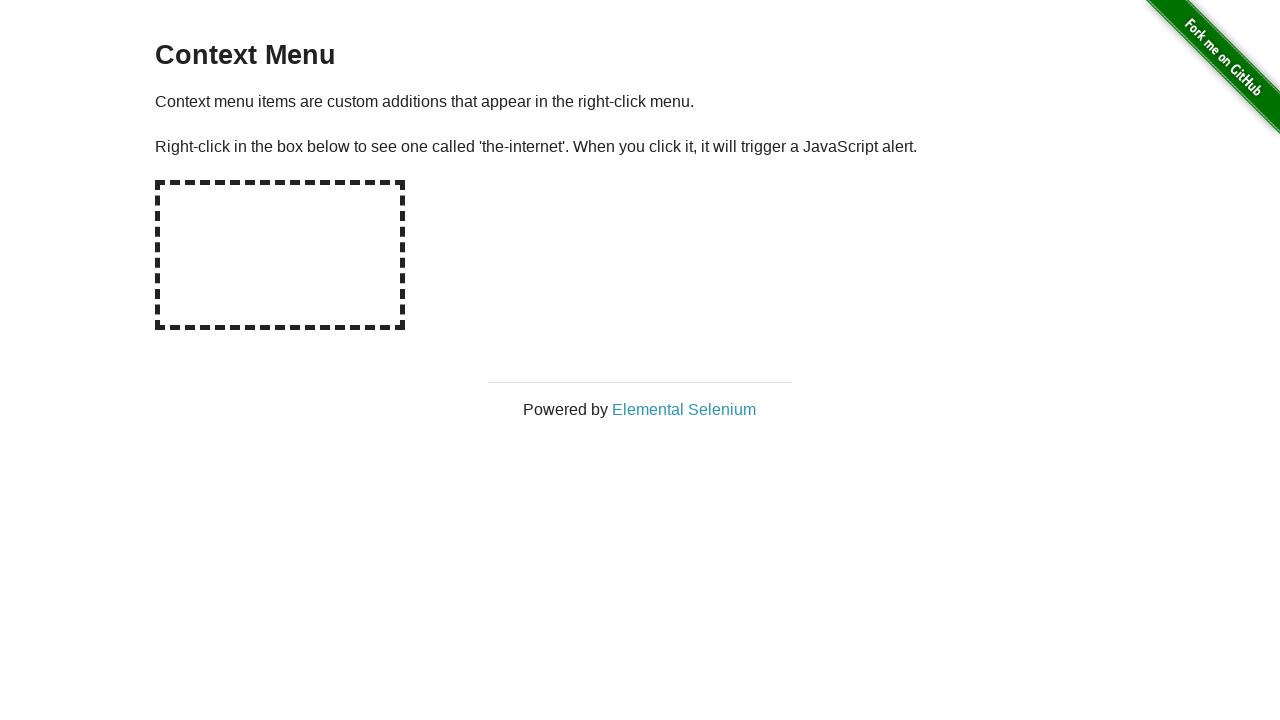

Switched to new tab and waited for page to load
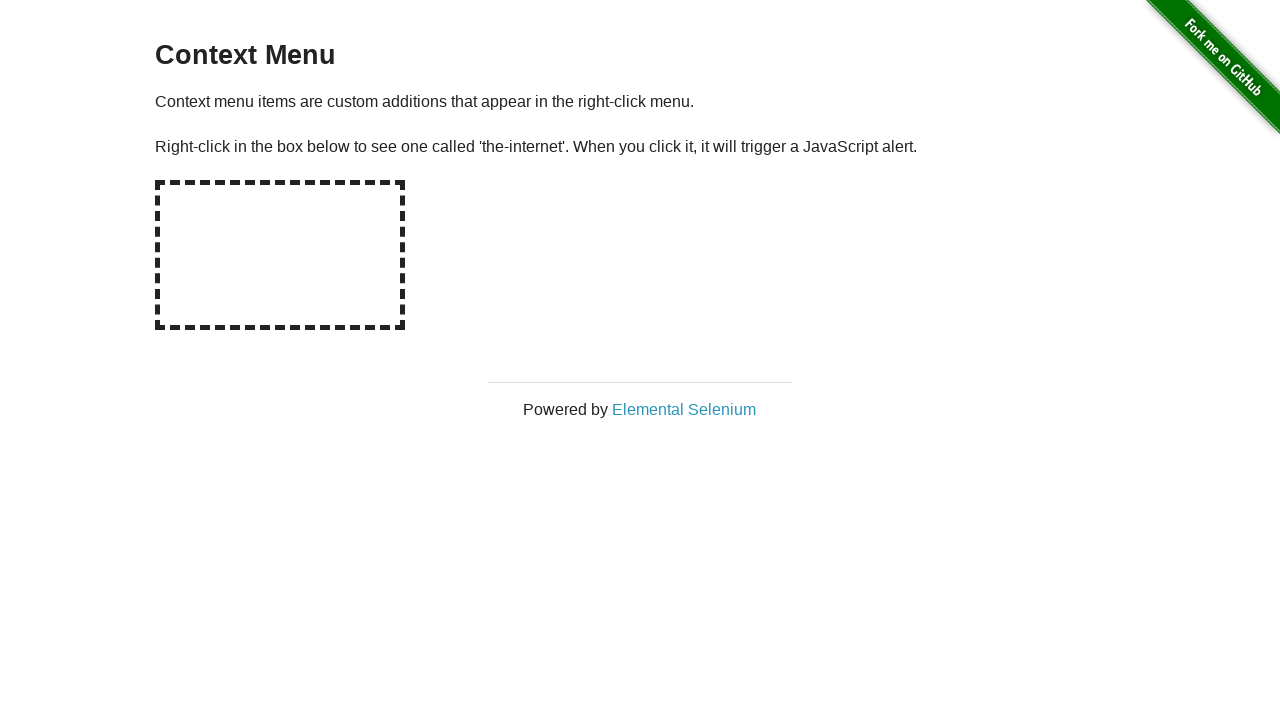

Verified h1 heading contains 'Elemental Selenium'
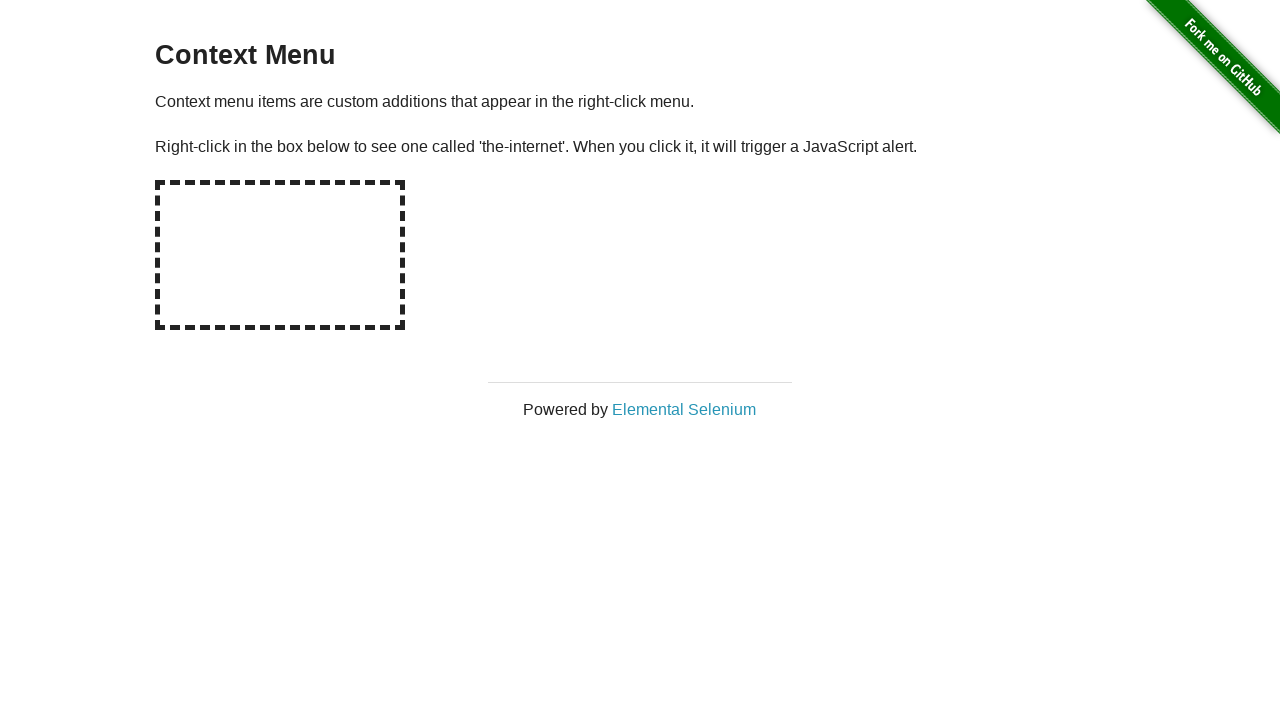

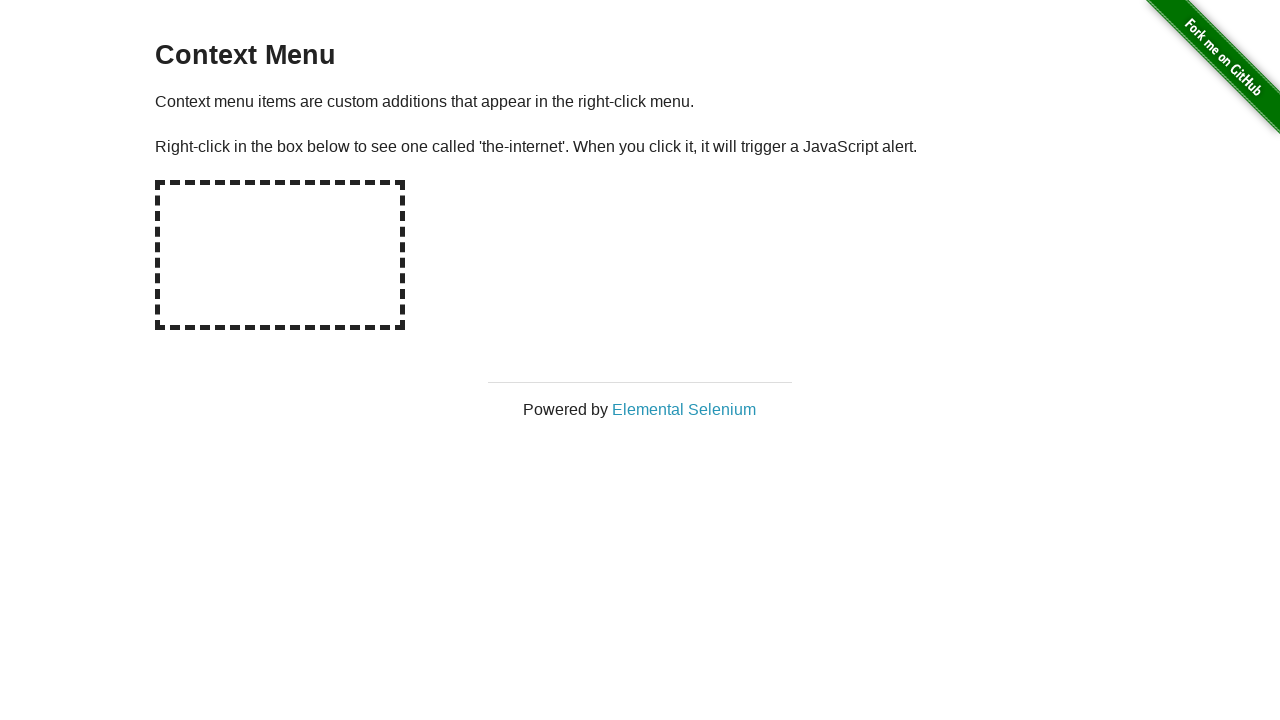